Tests that the current URL of the OrangeHRM login page matches the expected URL

Starting URL: https://opensource-demo.orangehrmlive.com/web/index.php/auth/login

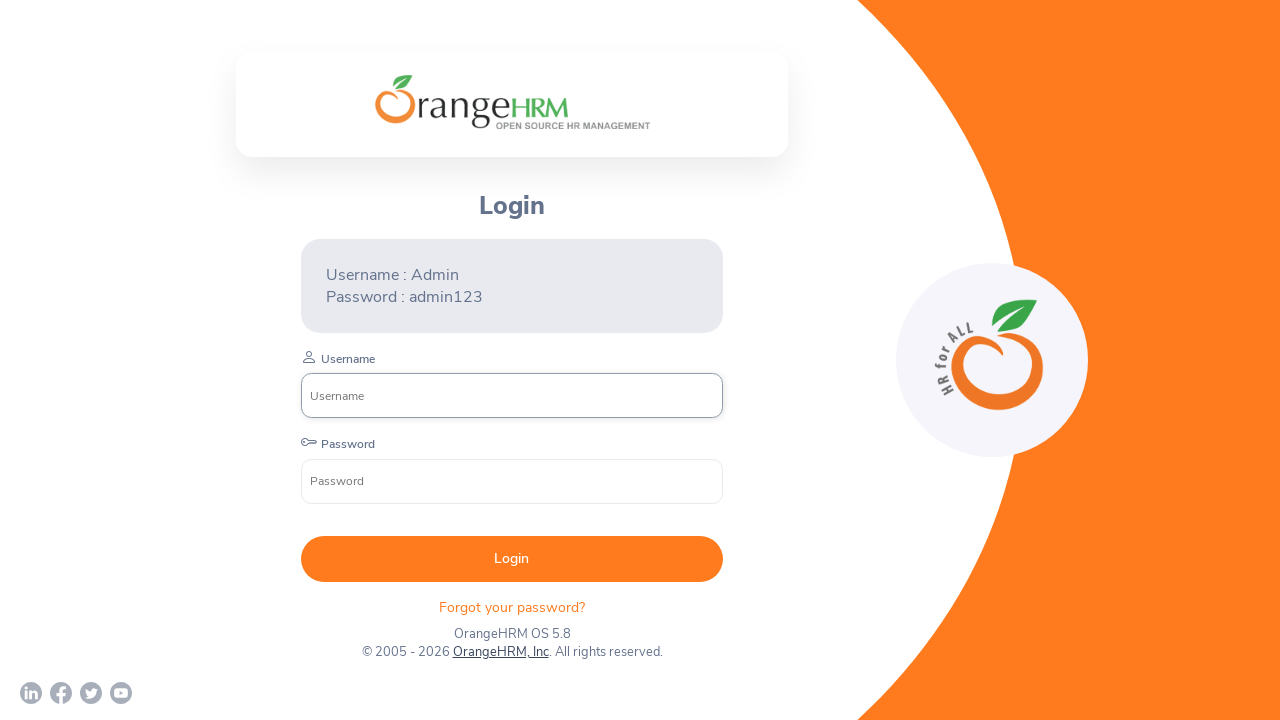

Waited for page to fully load (networkidle)
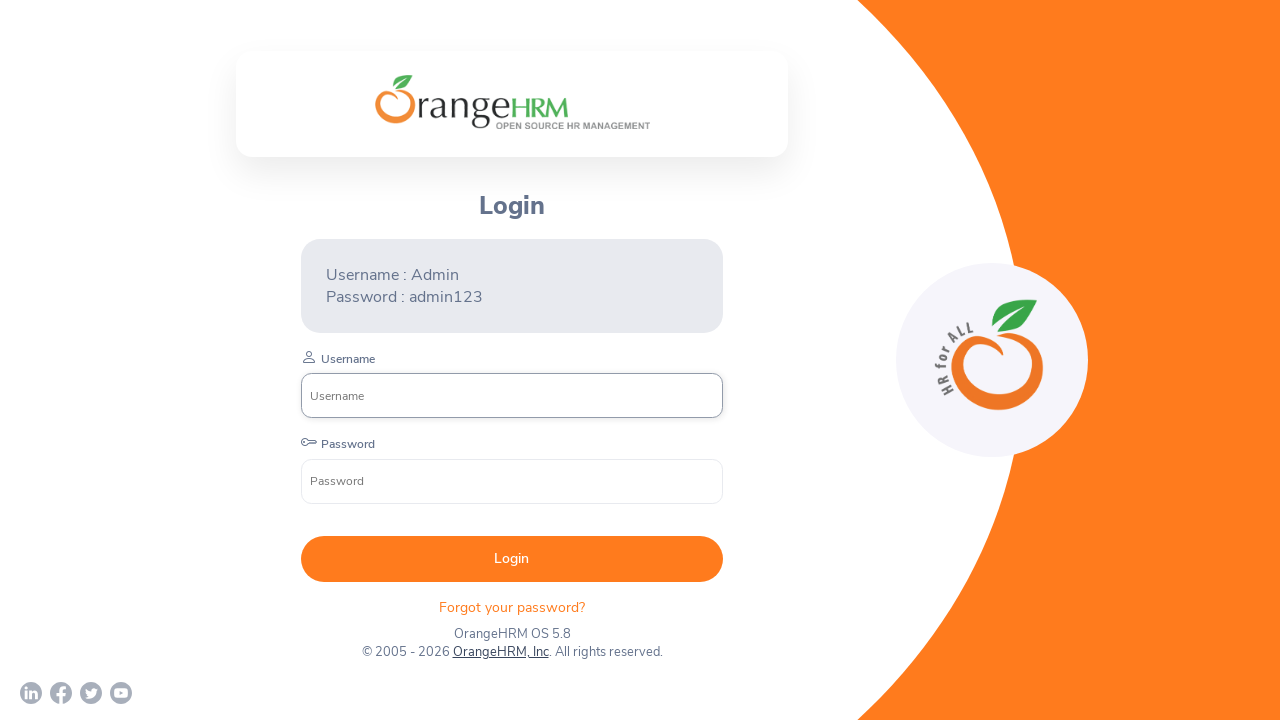

Verified that current URL matches expected OrangeHRM login URL
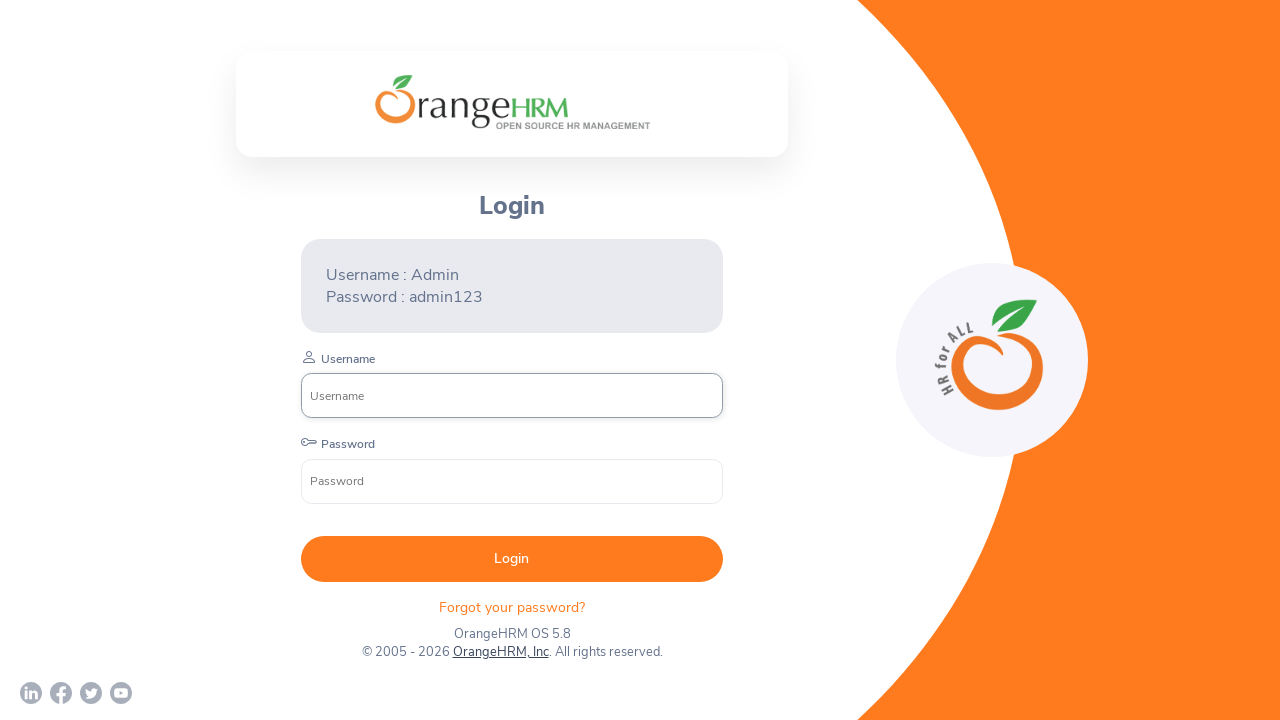

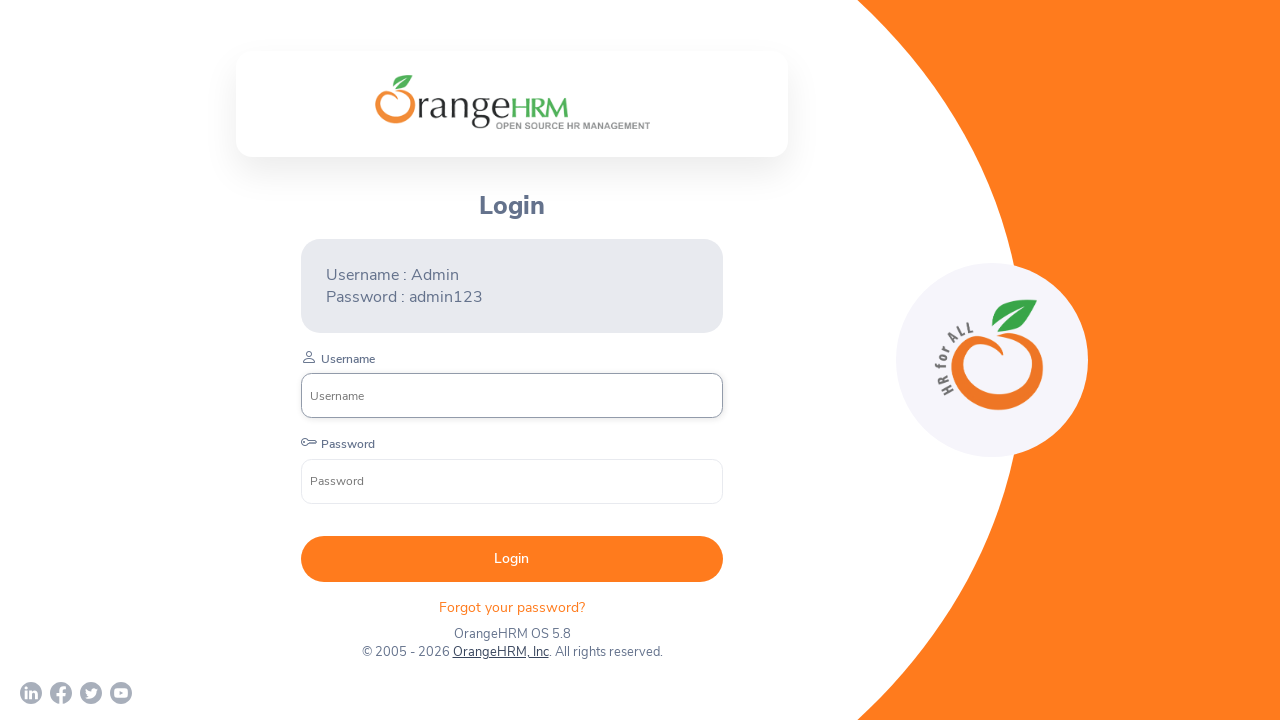